Tests keyboard key press functionality by sending SPACE and TAB keys to elements and verifying the displayed result text shows the correct key was pressed.

Starting URL: http://the-internet.herokuapp.com/key_presses

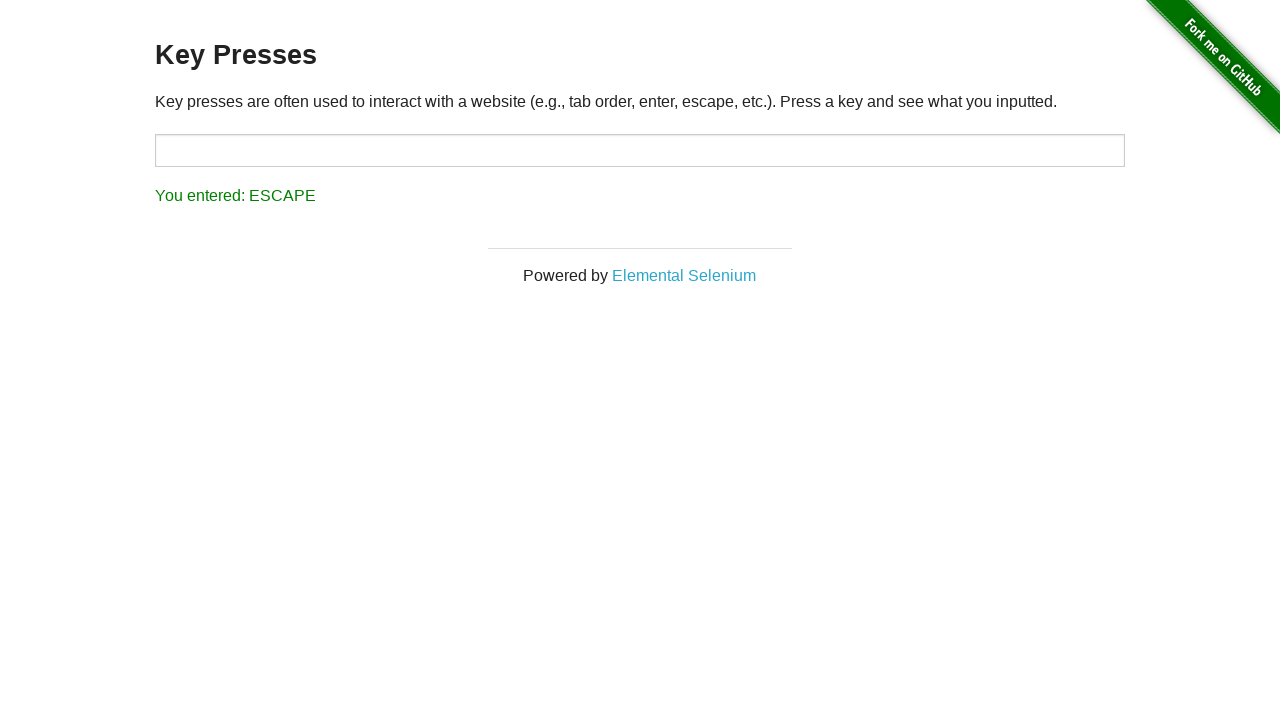

Pressed SPACE key on example element on .example
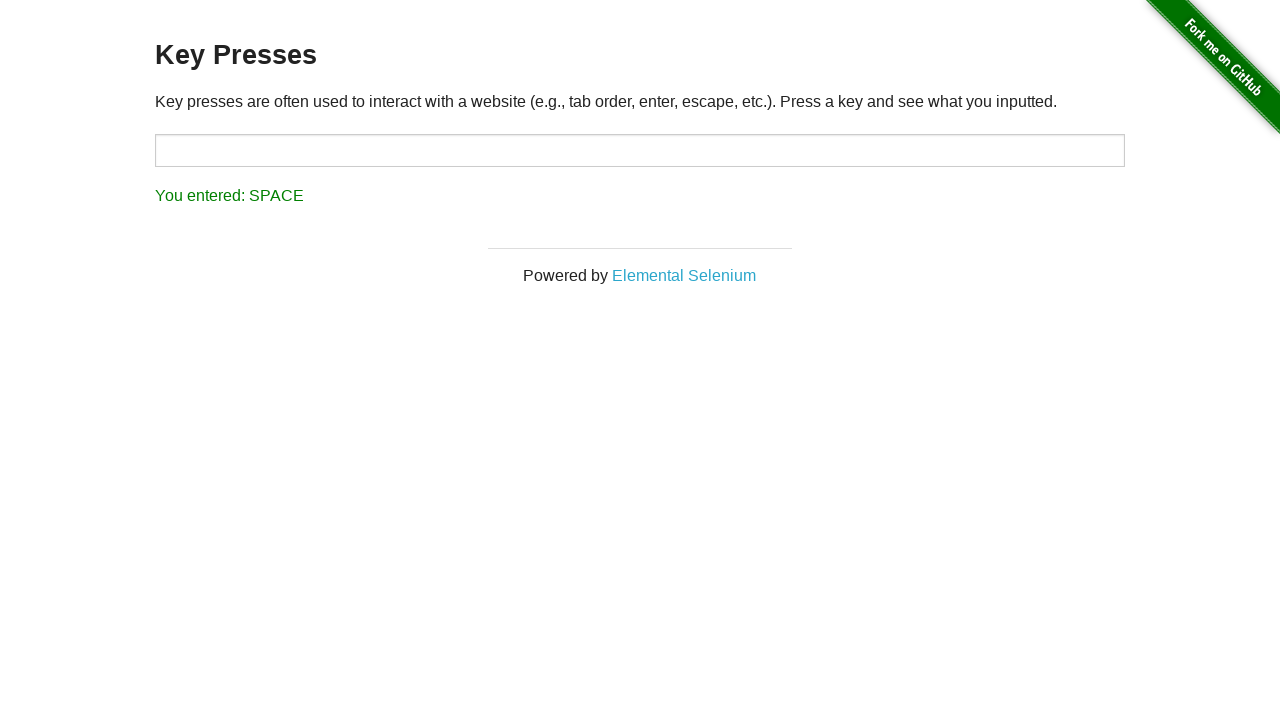

Retrieved result text content
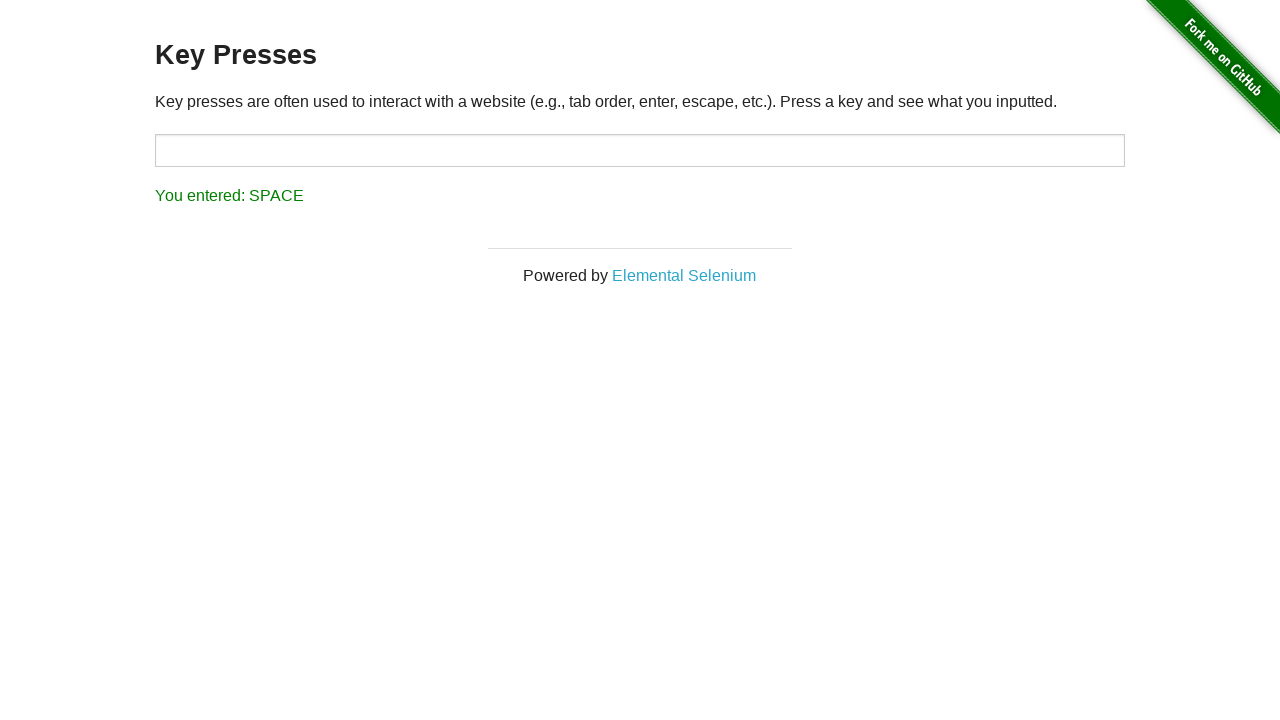

Verified result text shows SPACE was pressed
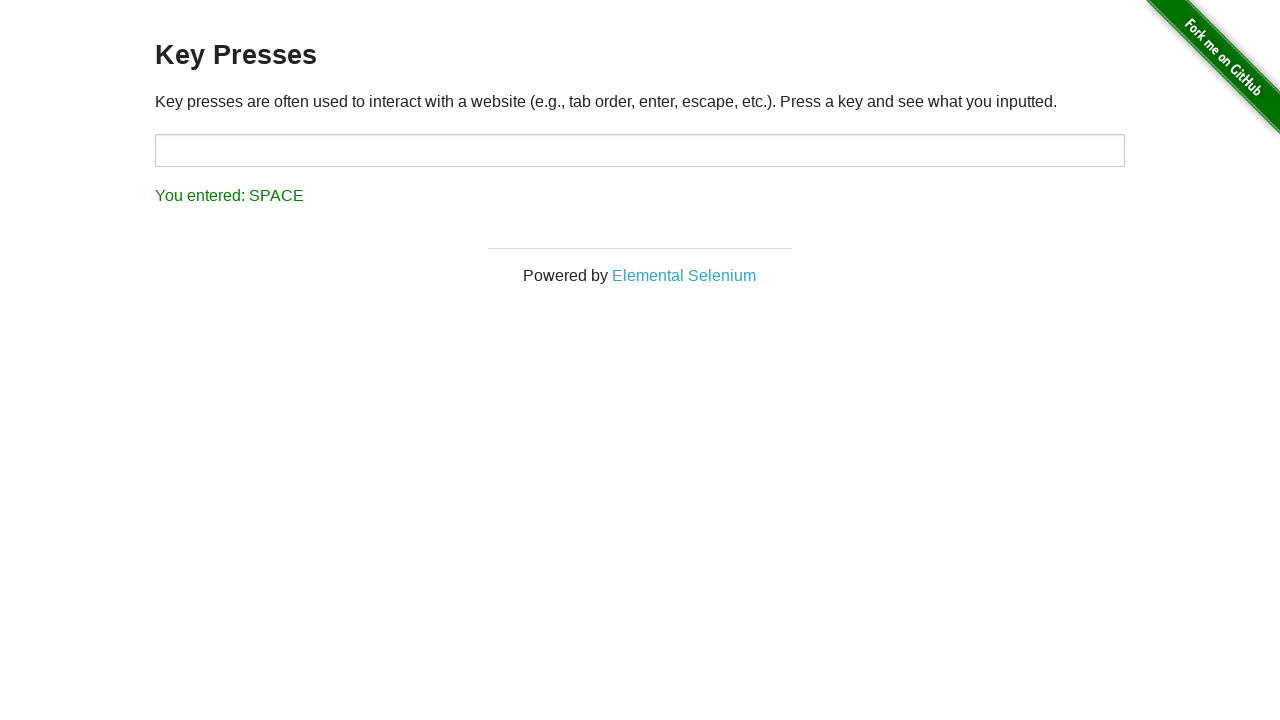

Pressed TAB key using keyboard
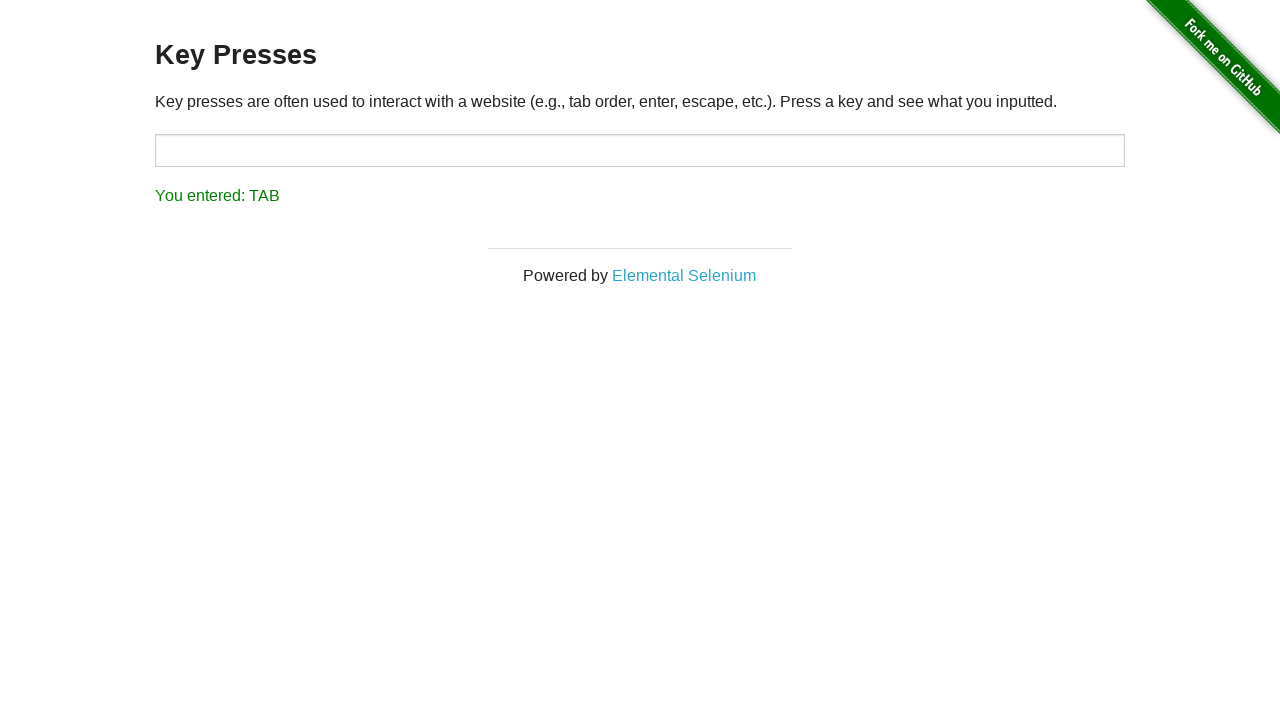

Retrieved result text content
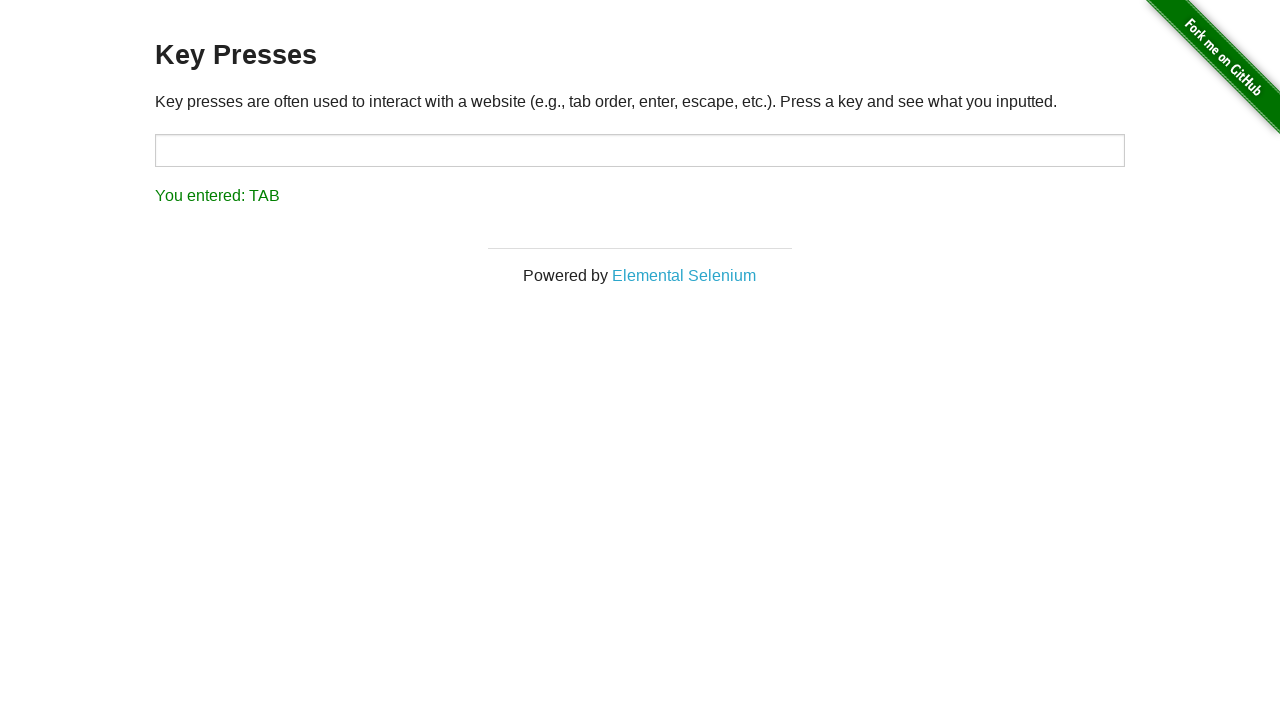

Verified result text shows TAB was pressed
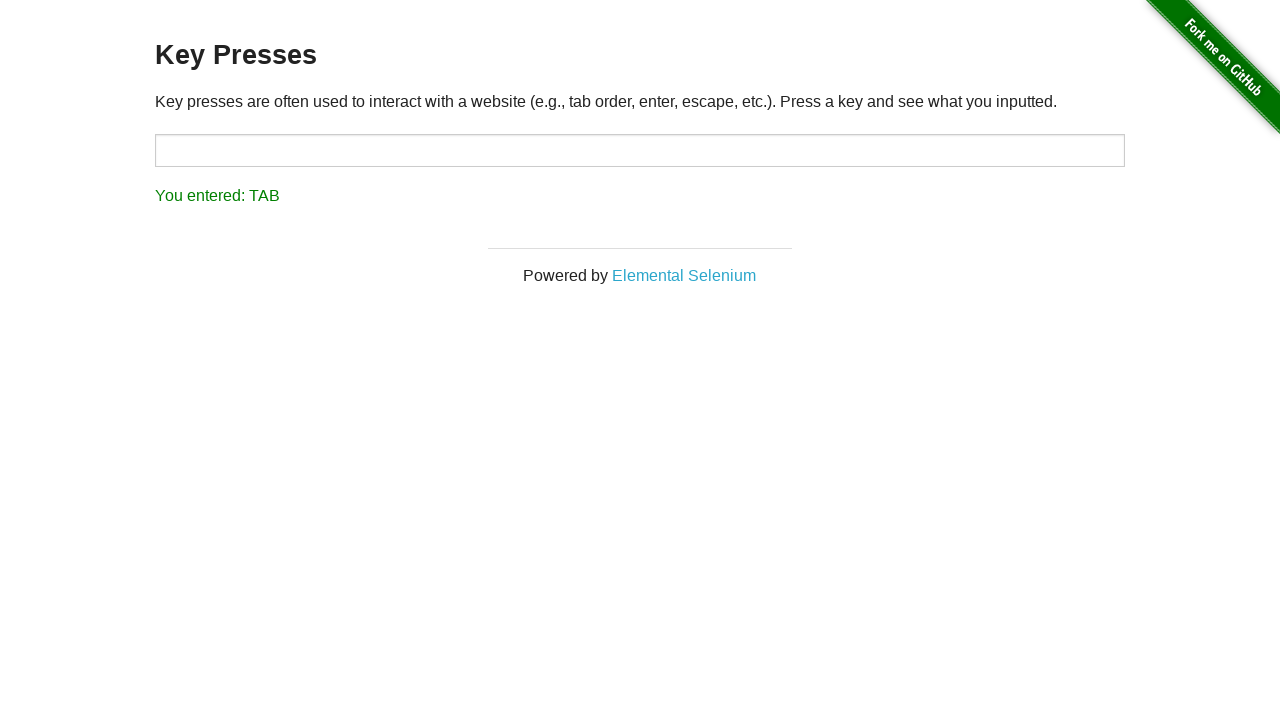

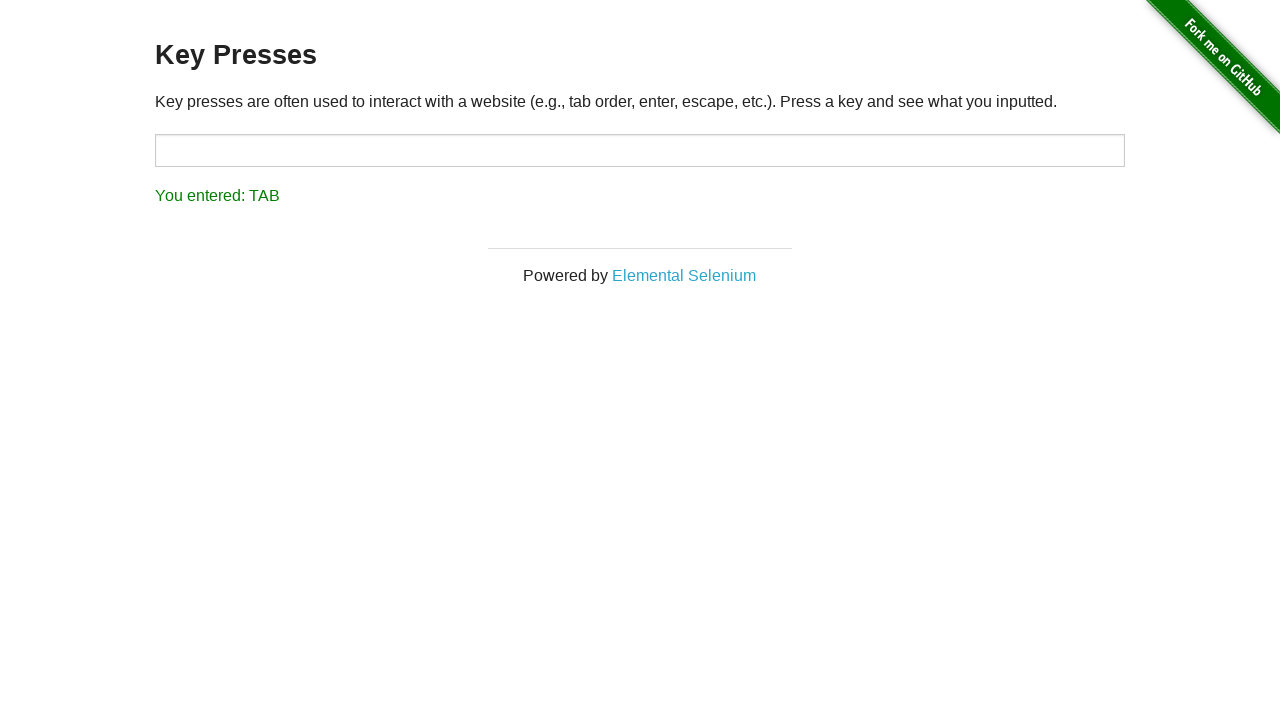